Navigates to a canvas drawing application and takes screenshots at intervals to capture canvas state

Starting URL: https://amoshydra.github.io/draw/

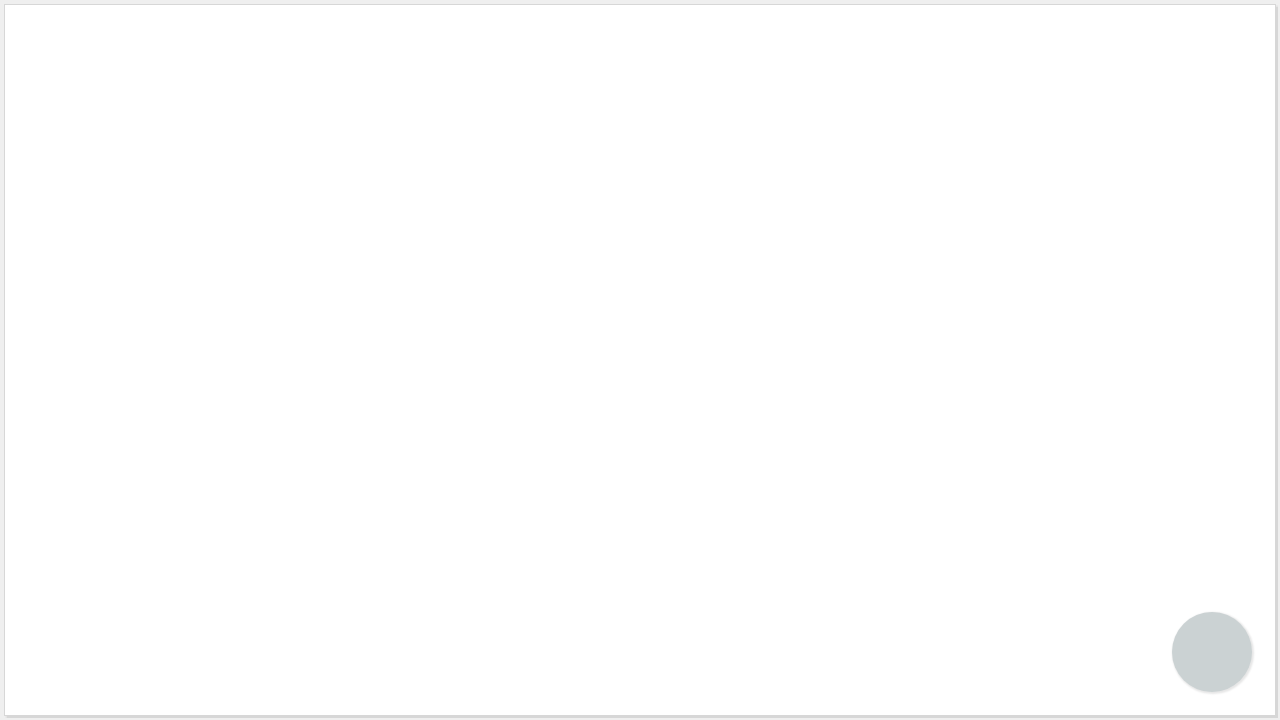

Navigated to canvas drawing application
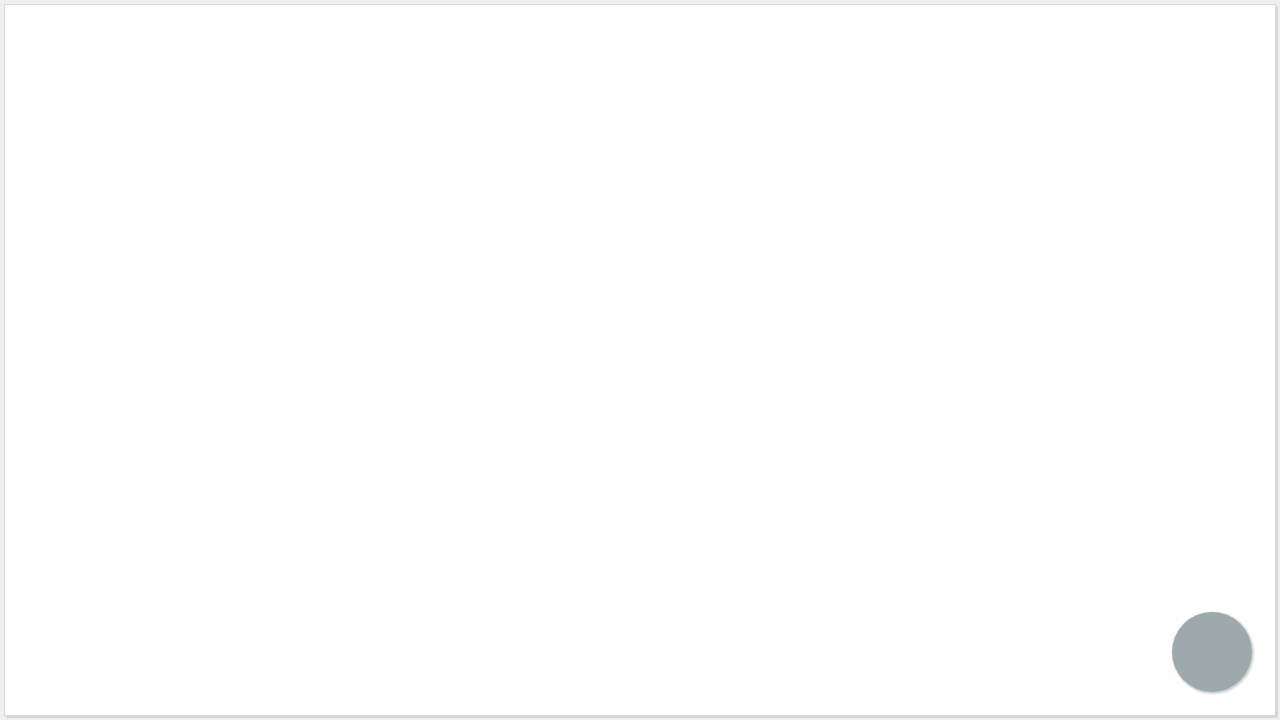

Canvas drawing application fully loaded
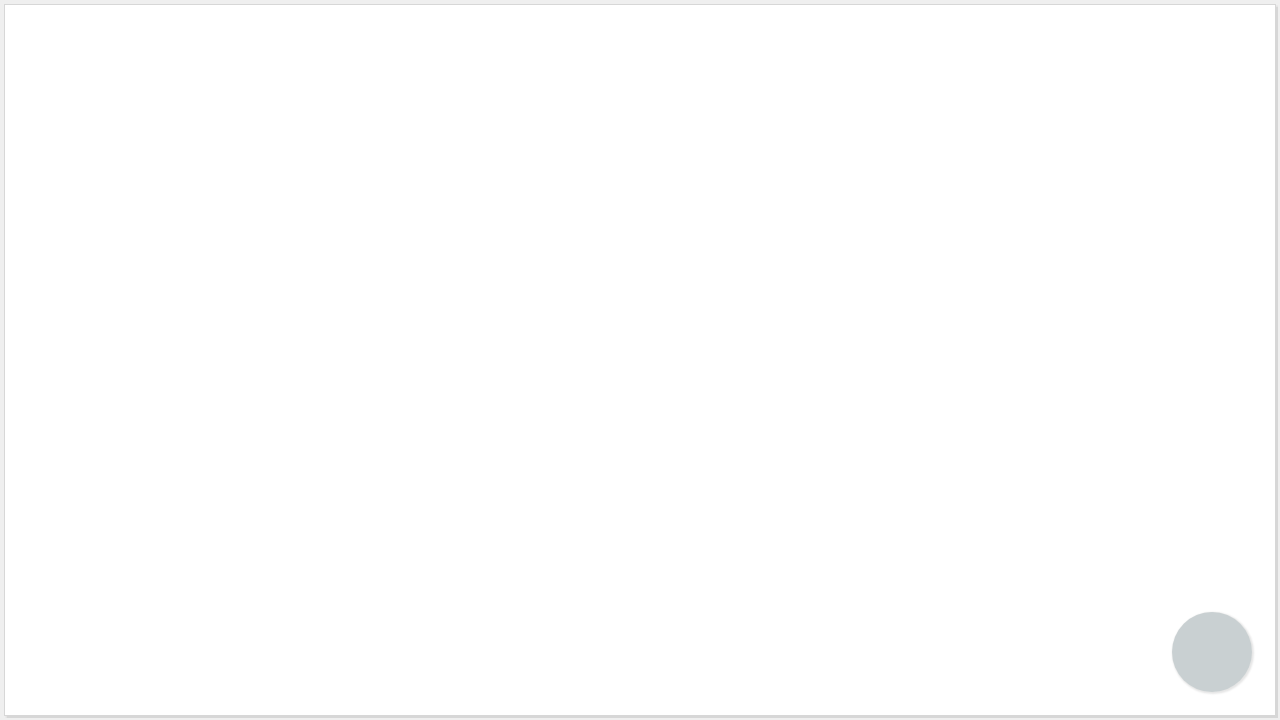

Waited 2 seconds for initial canvas state
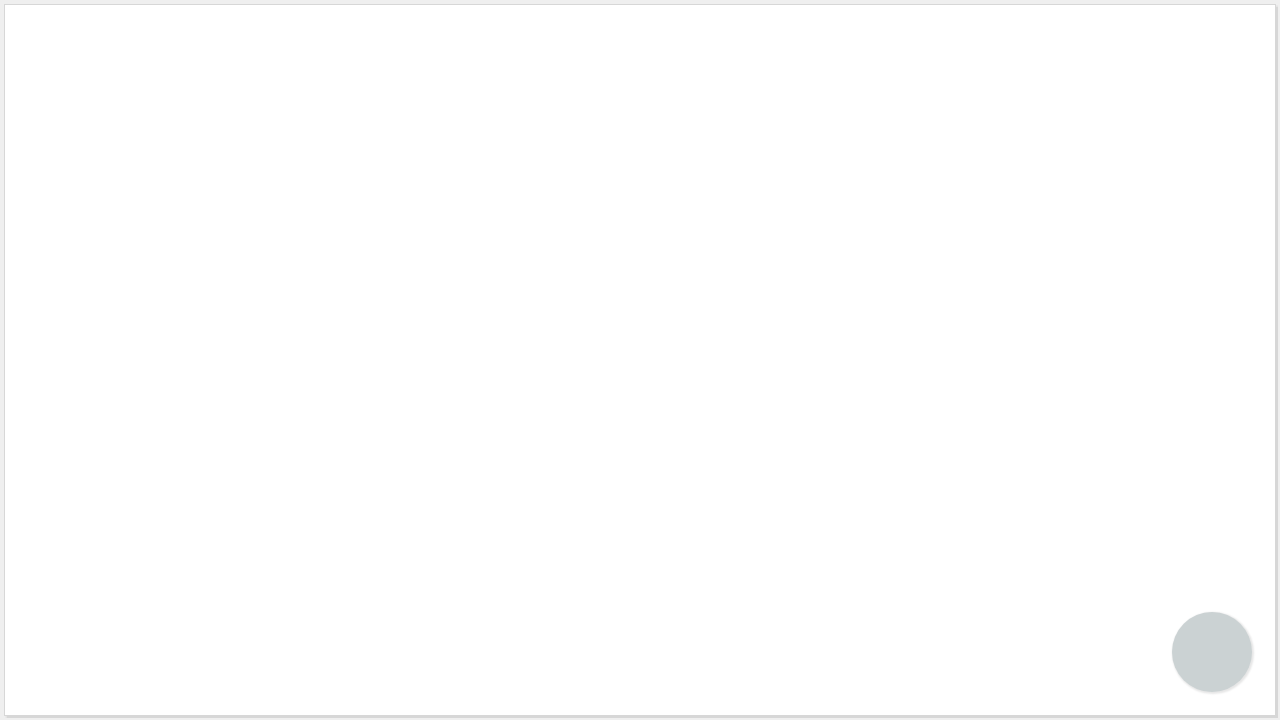

Waited 2 seconds for second canvas state capture
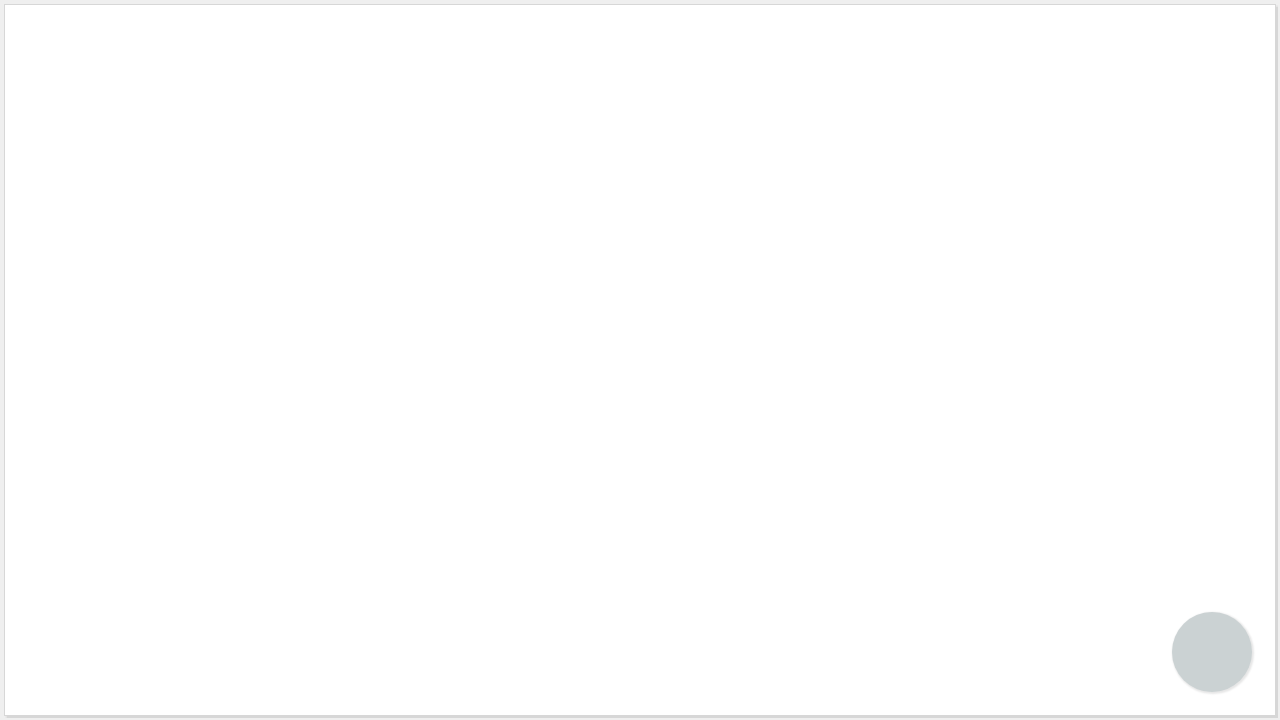

Waited 2 seconds for third canvas state capture
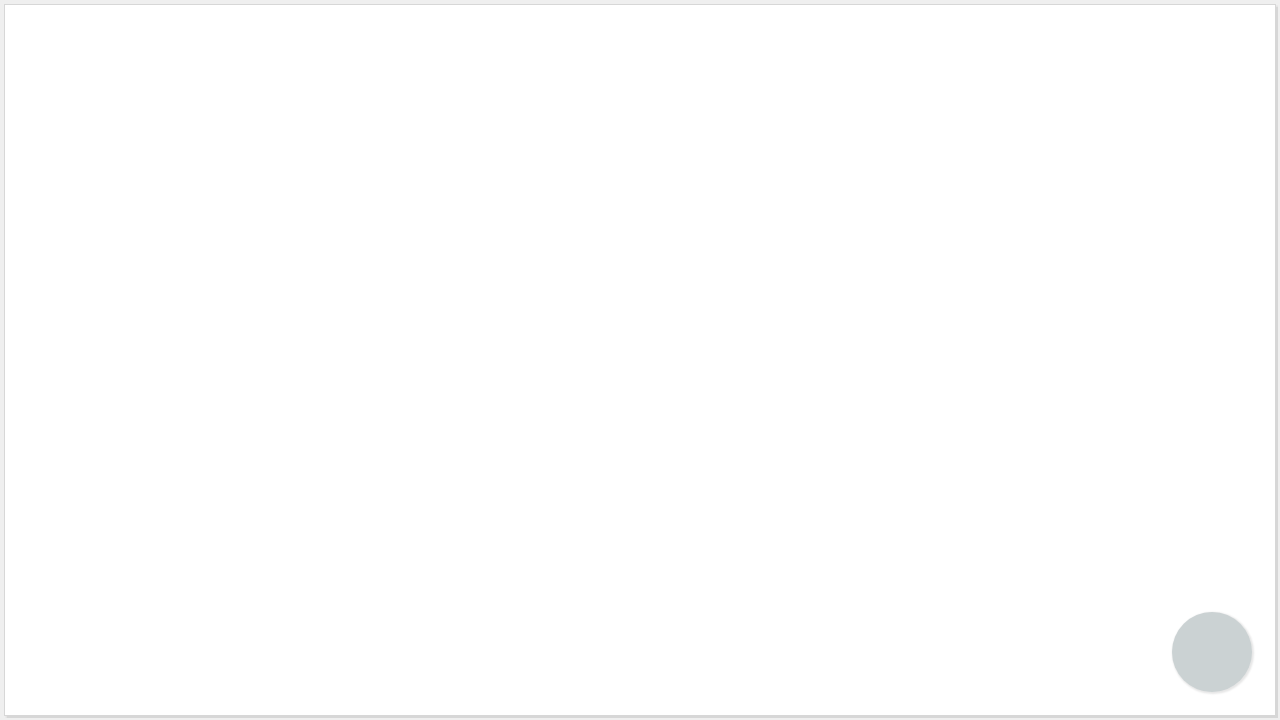

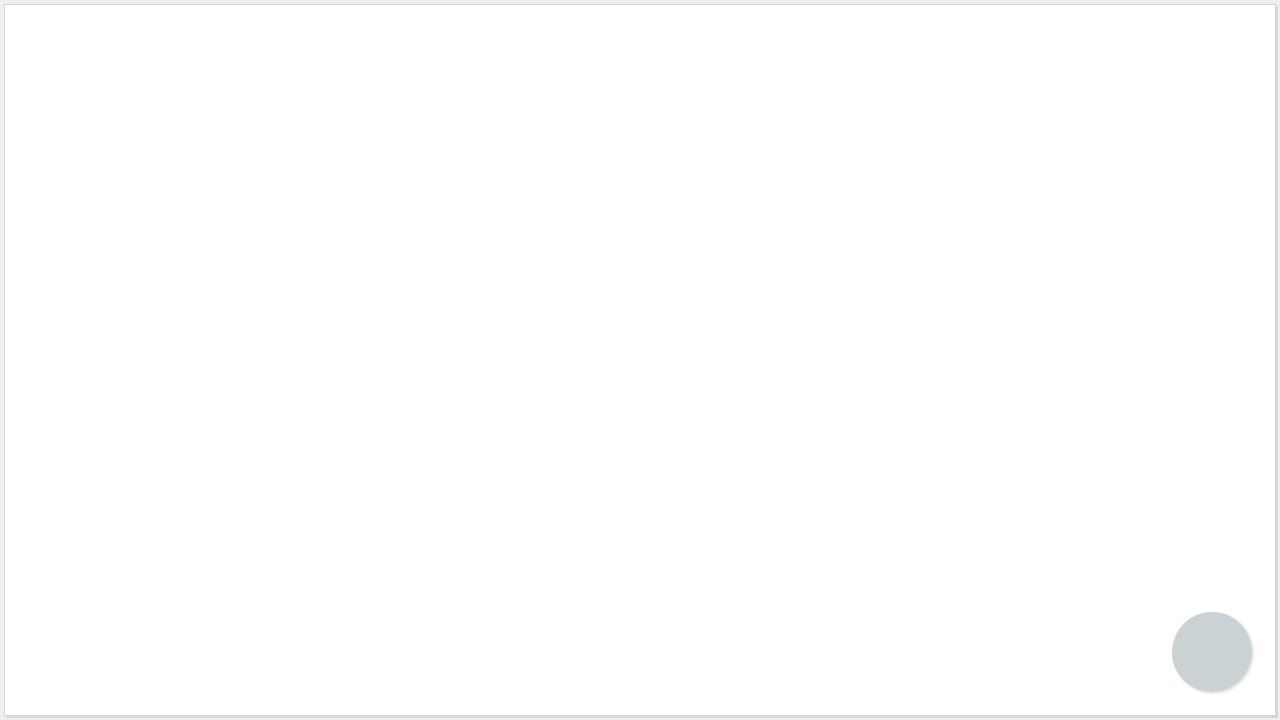